Tests right-click context menu by right-clicking a button and selecting the edit option

Starting URL: https://swisnl.github.io/jQuery-contextMenu/demo.html

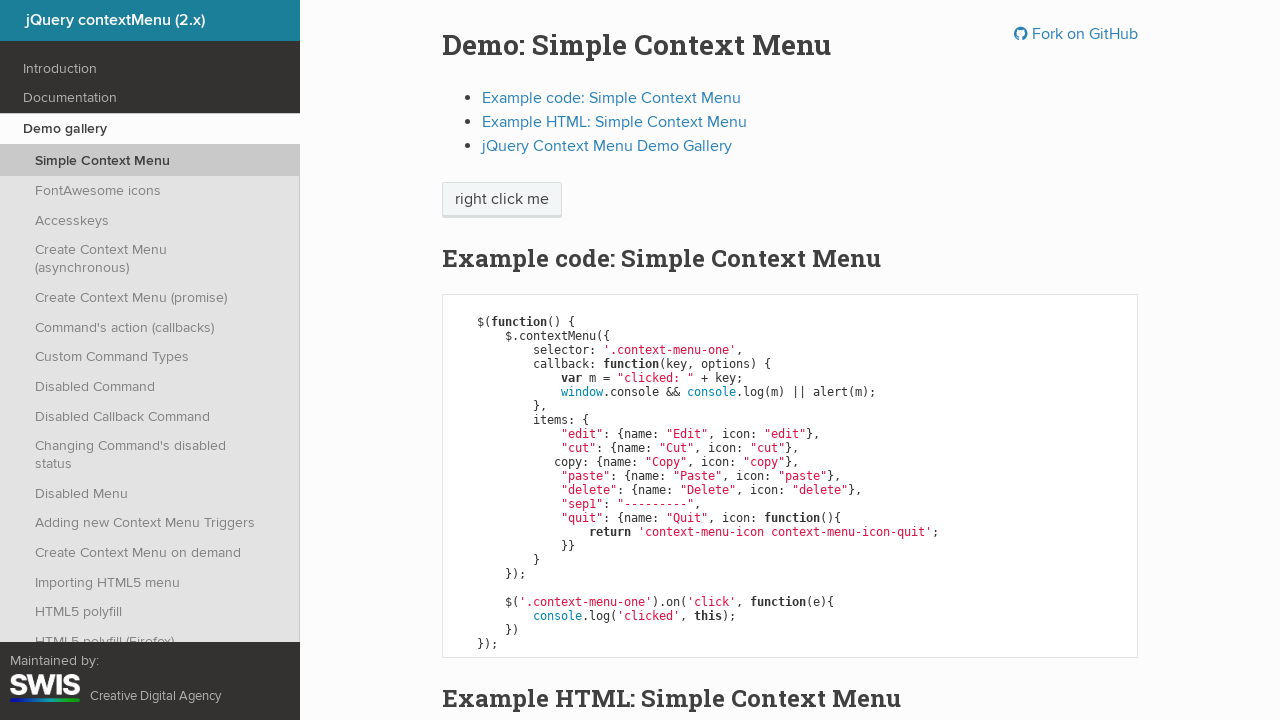

Navigated to jQuery contextMenu demo page
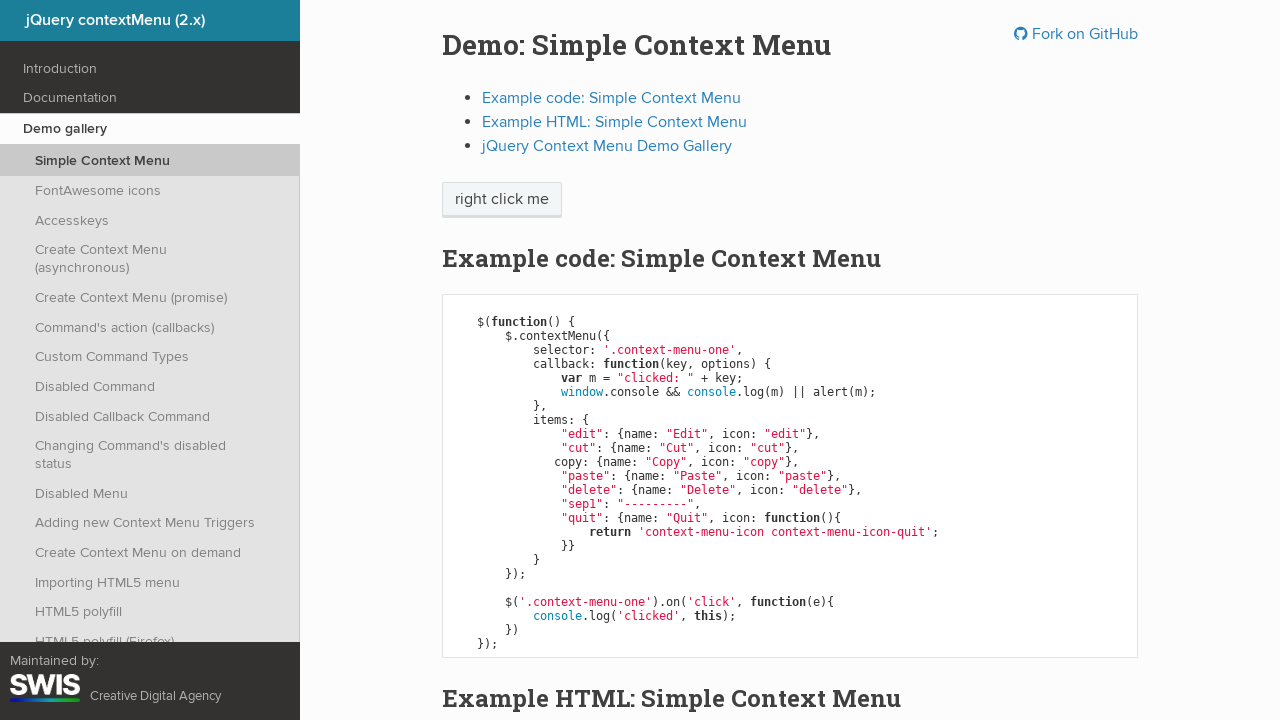

Right-clicked on context menu button at (502, 200) on .context-menu-one
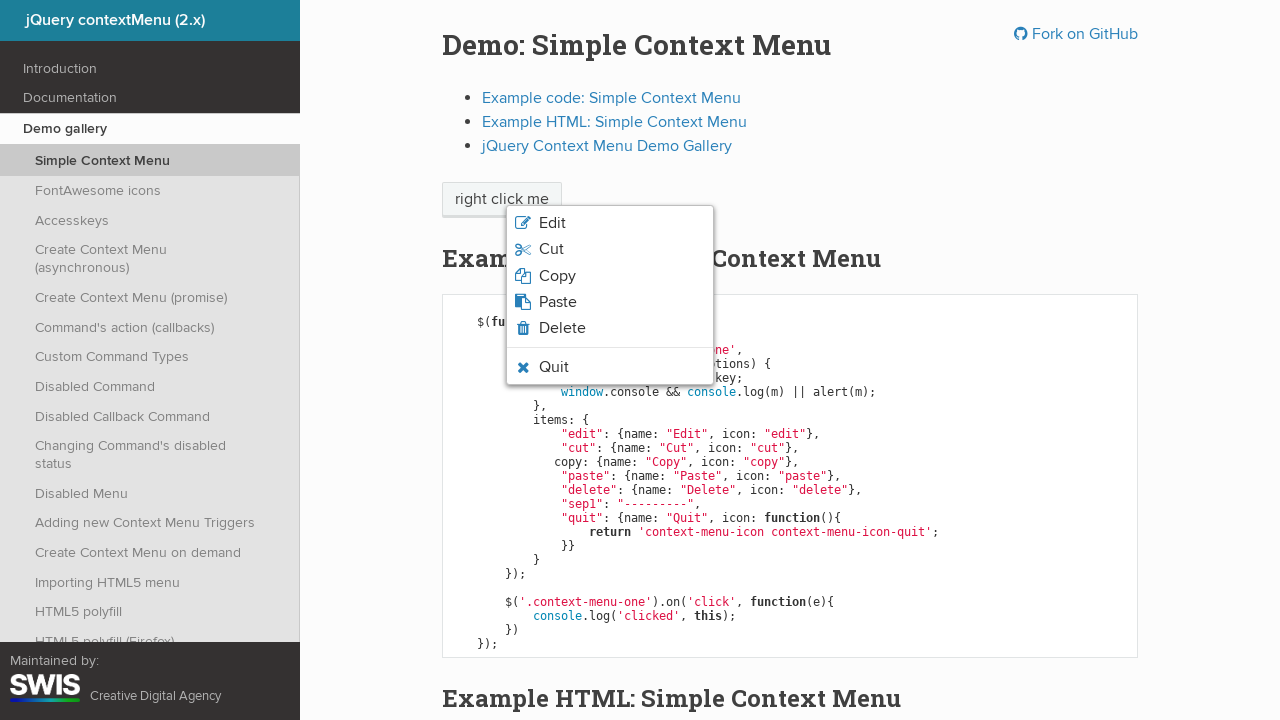

Clicked edit option from context menu at (610, 223) on .context-menu-icon-edit
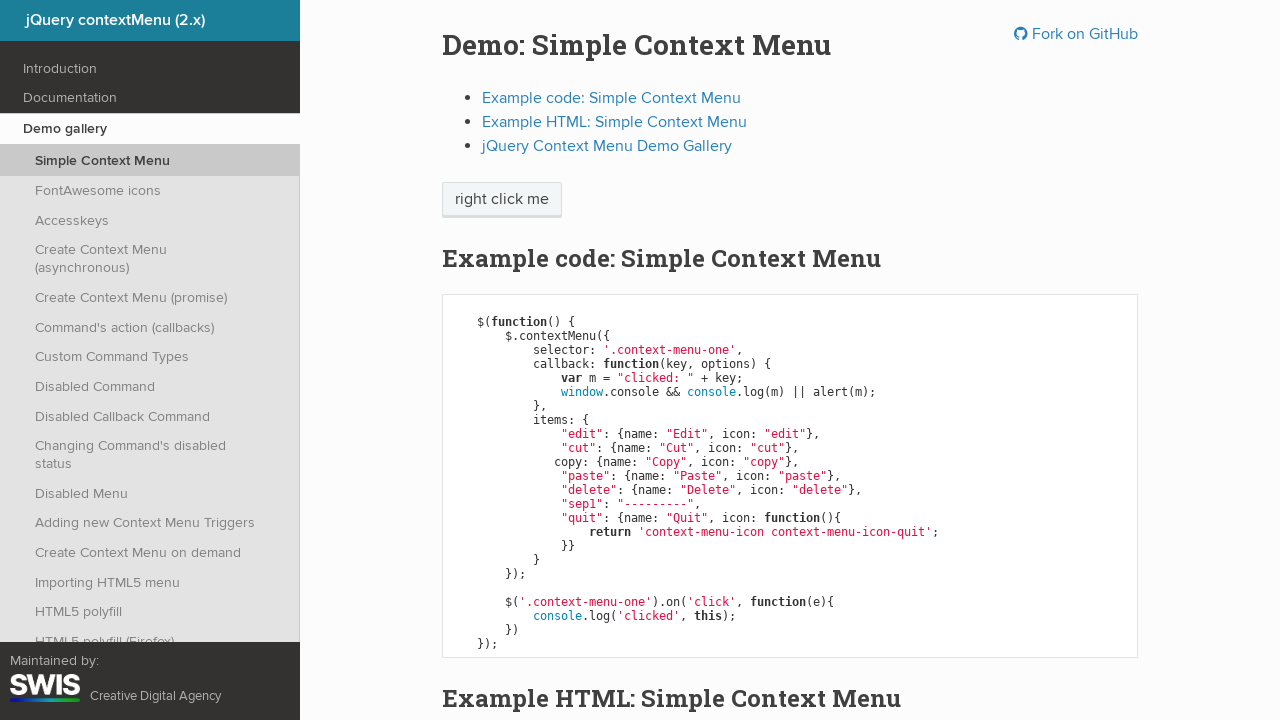

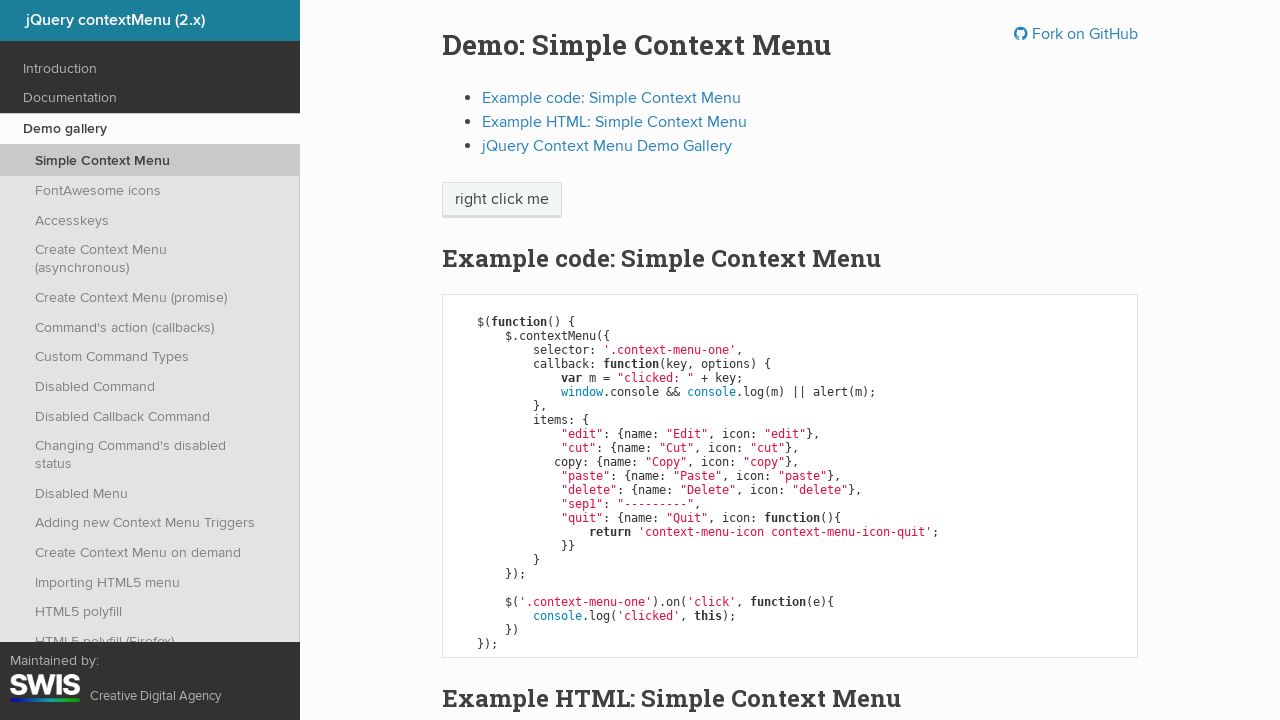